Tests an e-commerce shopping flow by adding multiple items to cart, proceeding to checkout, applying a promo code, selecting a delivery location from dropdown, and placing an order.

Starting URL: https://rahulshettyacademy.com/seleniumPractise/#/

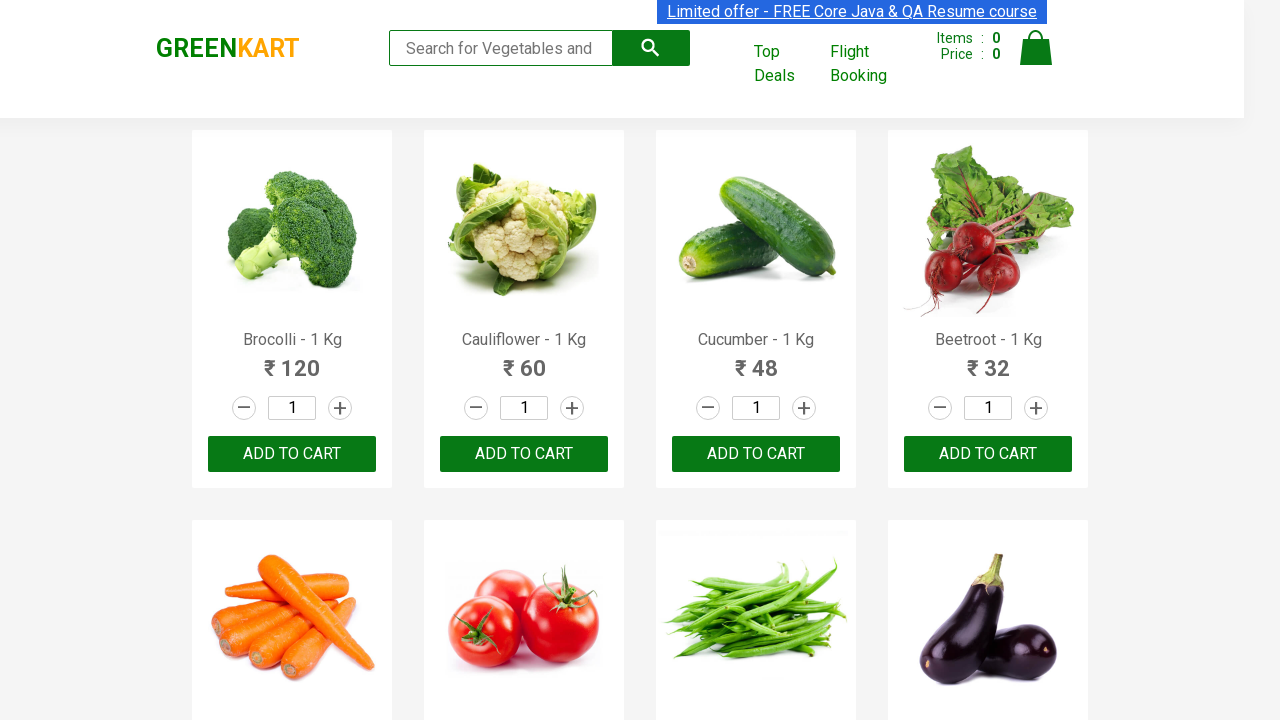

Waited for product names to load on the page
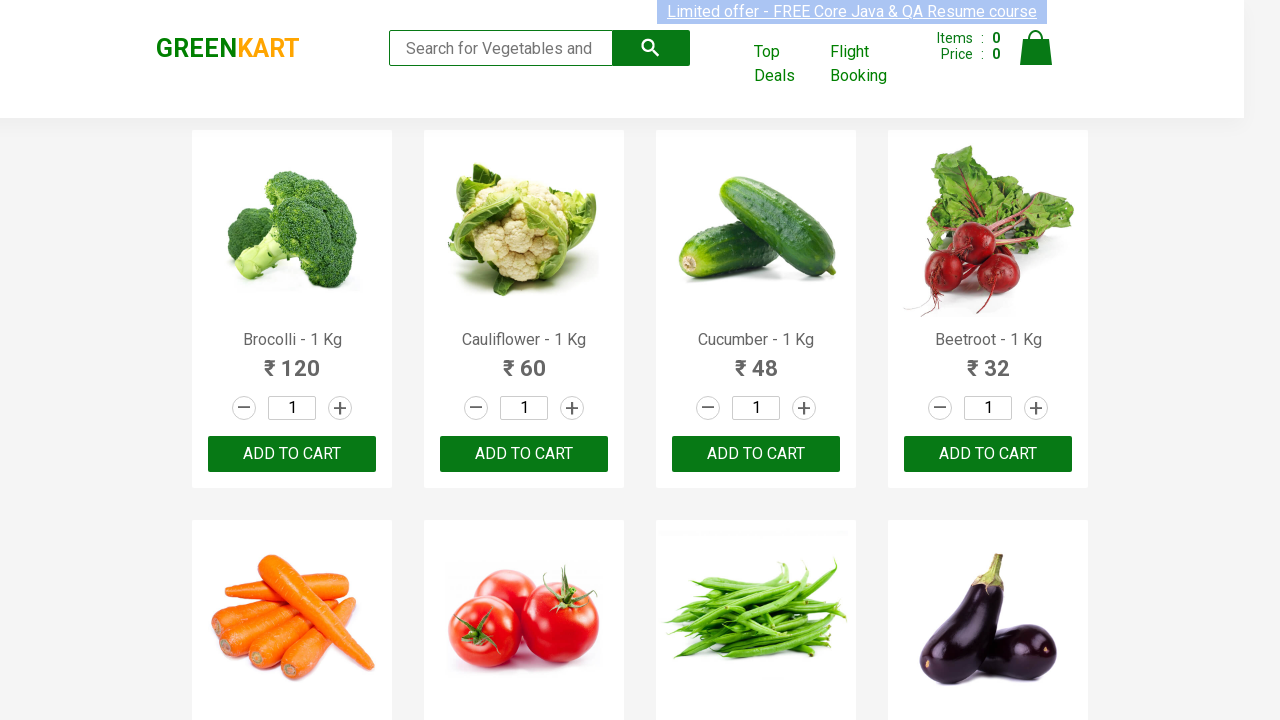

Retrieved all product name elements from the page
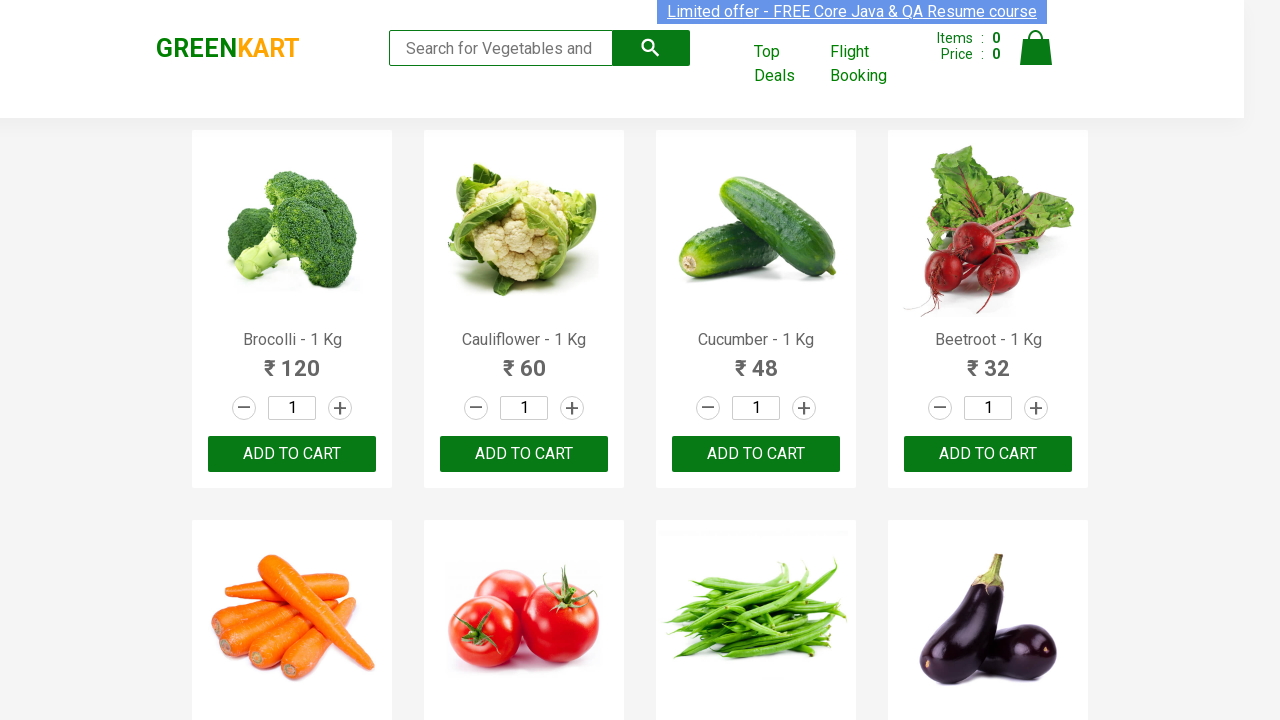

Clicked Add to Cart button for product: Cucumber at (756, 454) on div.product-action button >> nth=2
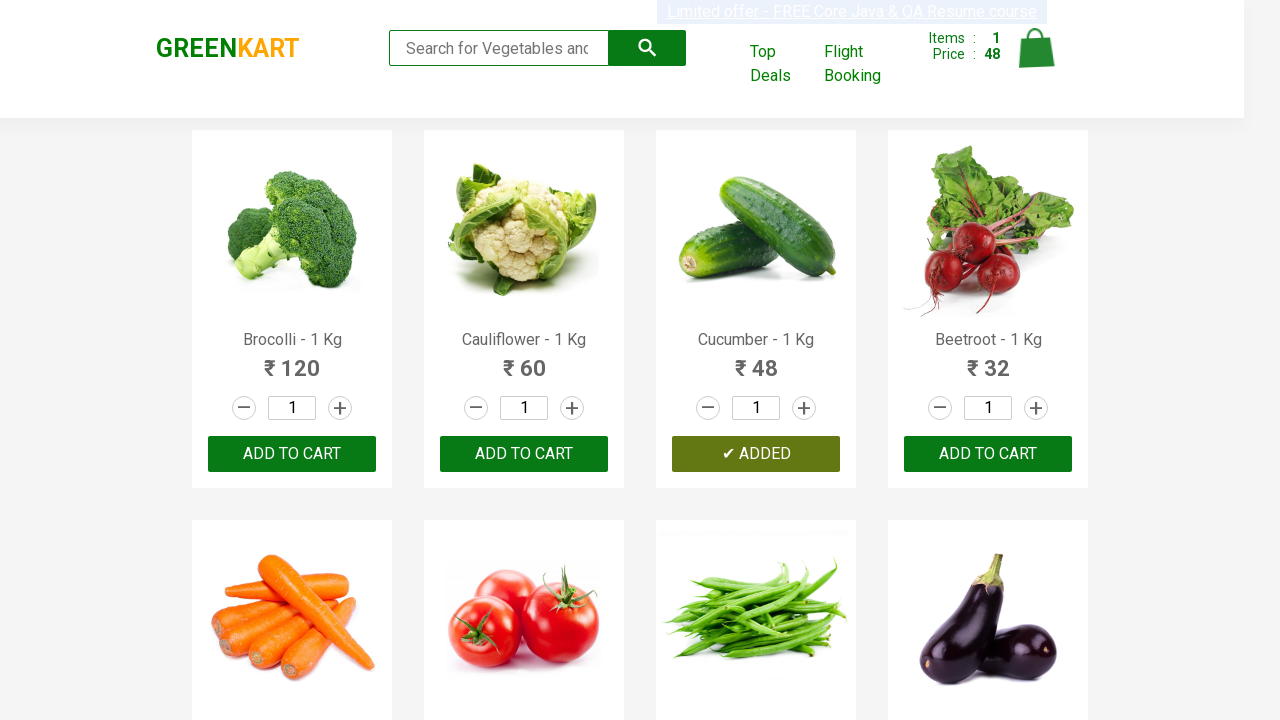

Clicked Add to Cart button for product: Beetroot at (988, 454) on div.product-action button >> nth=3
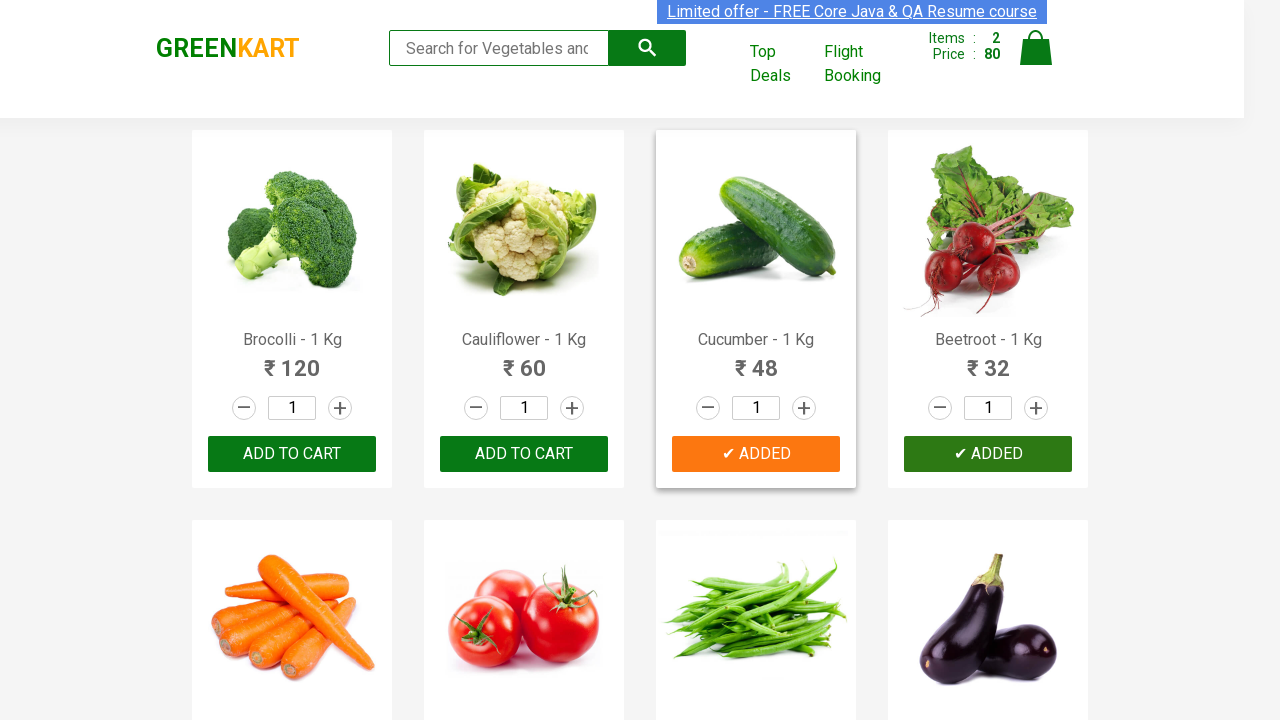

Clicked Add to Cart button for product: Mushroom at (524, 360) on div.product-action button >> nth=9
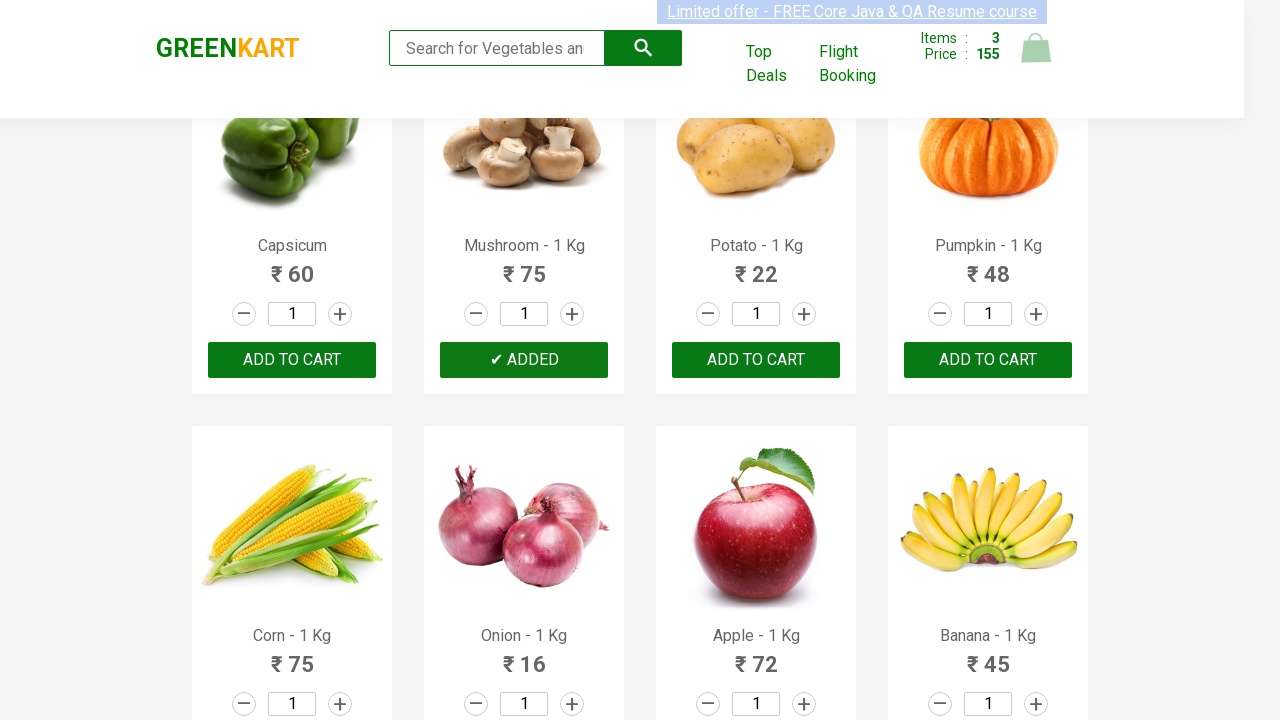

Clicked Add to Cart button for product: Potato at (756, 360) on div.product-action button >> nth=10
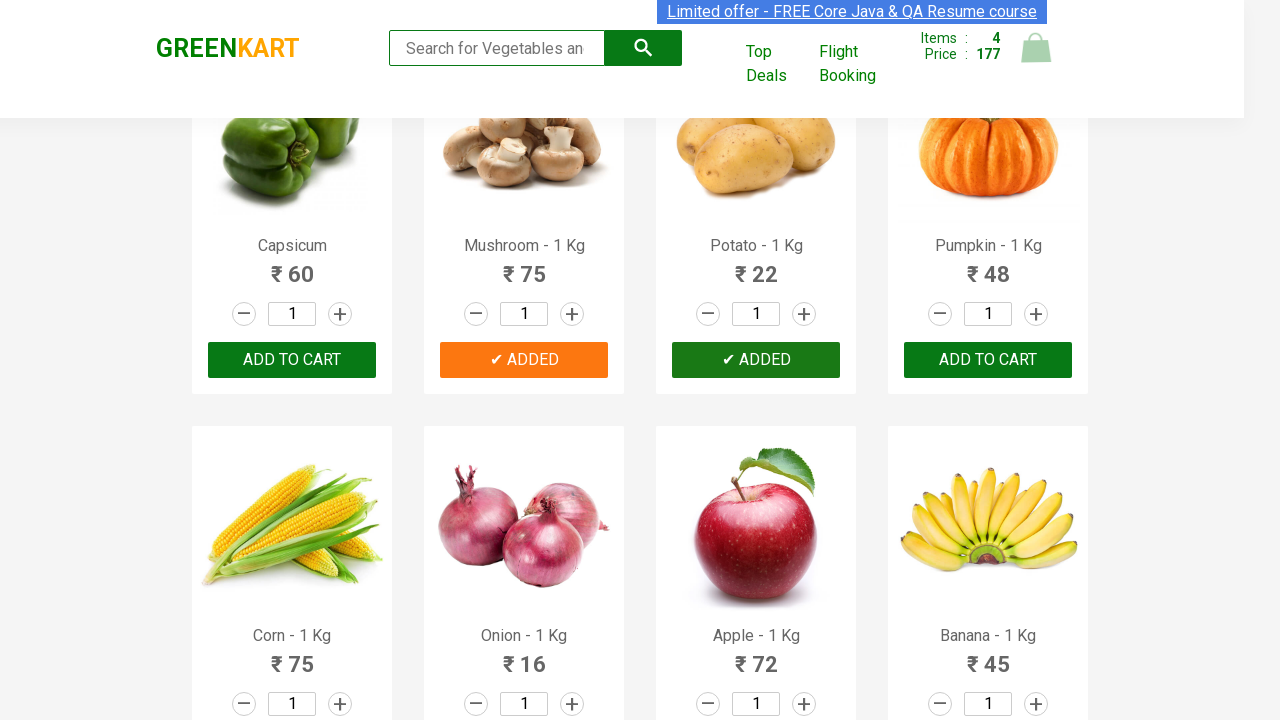

Clicked Add to Cart button for product: Almonds at (524, 360) on div.product-action button >> nth=25
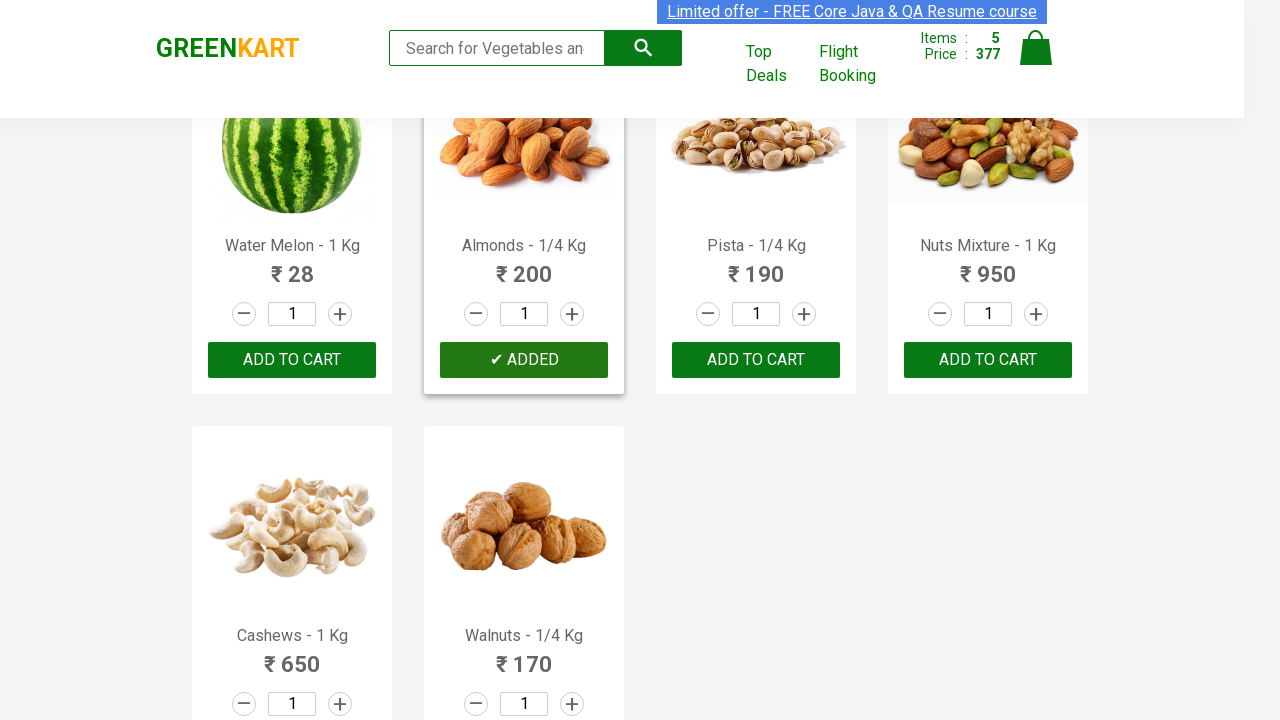

Clicked on the cart icon to view cart at (1036, 48) on img[alt='Cart']
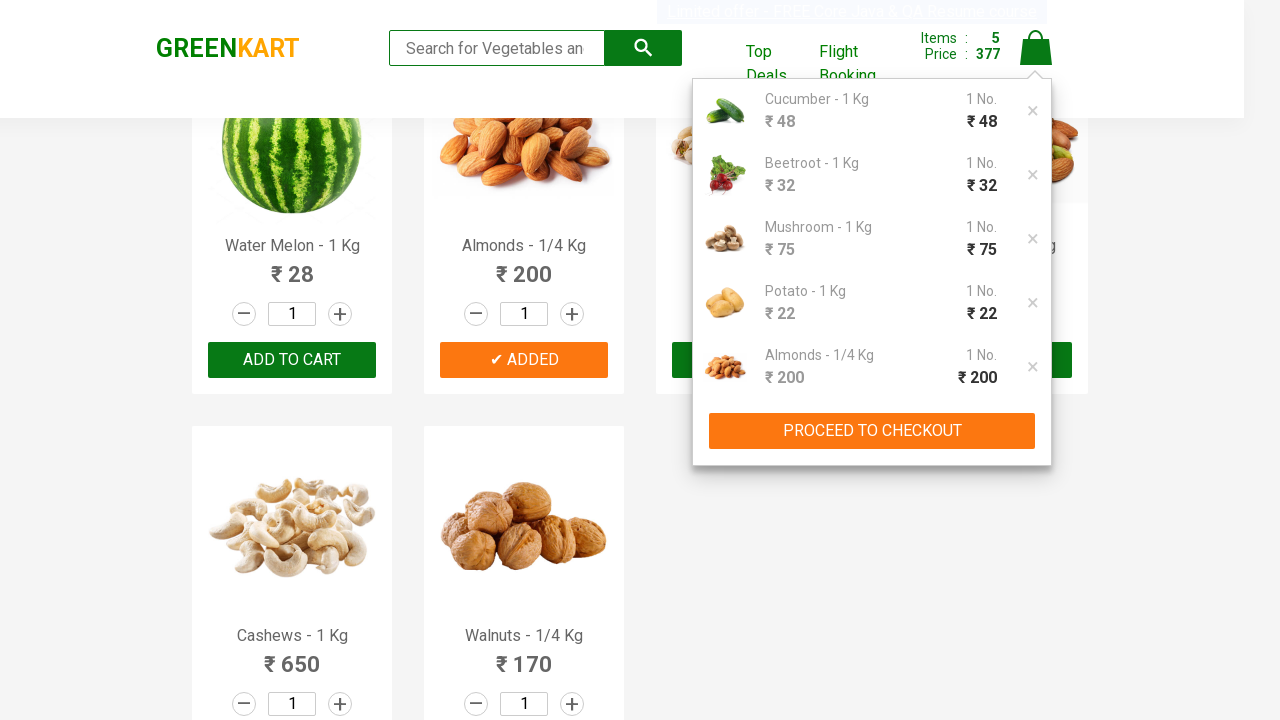

Clicked Proceed to Checkout button at (872, 431) on button:text('PROCEED TO CHECKOUT')
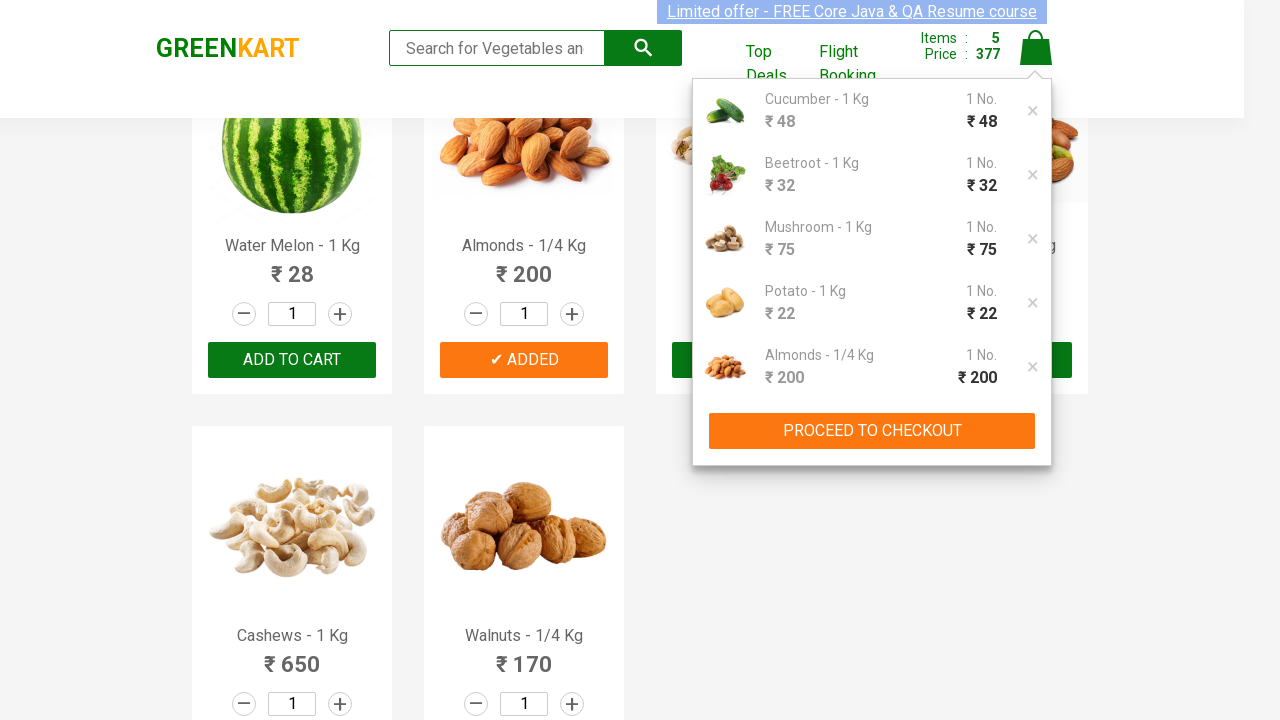

Waited for promo code input field to appear
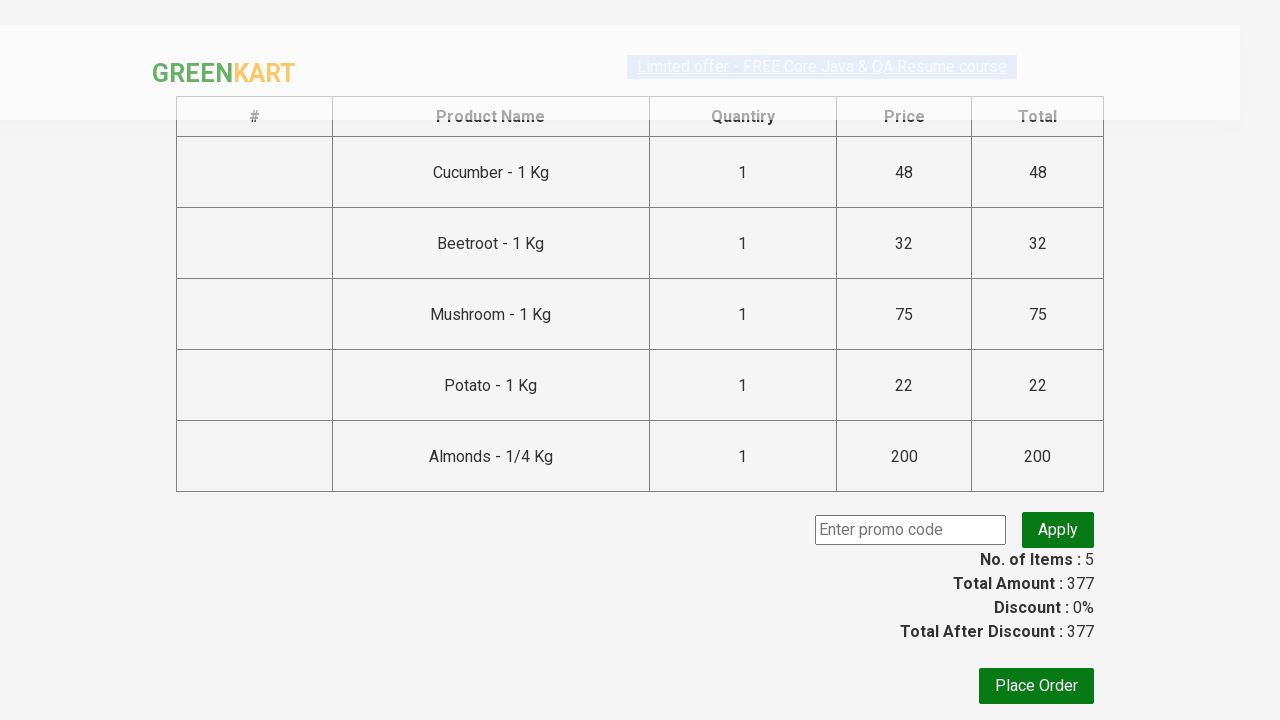

Filled promo code input field with 'rahulshettyacademy' on input[placeholder='Enter promo code']
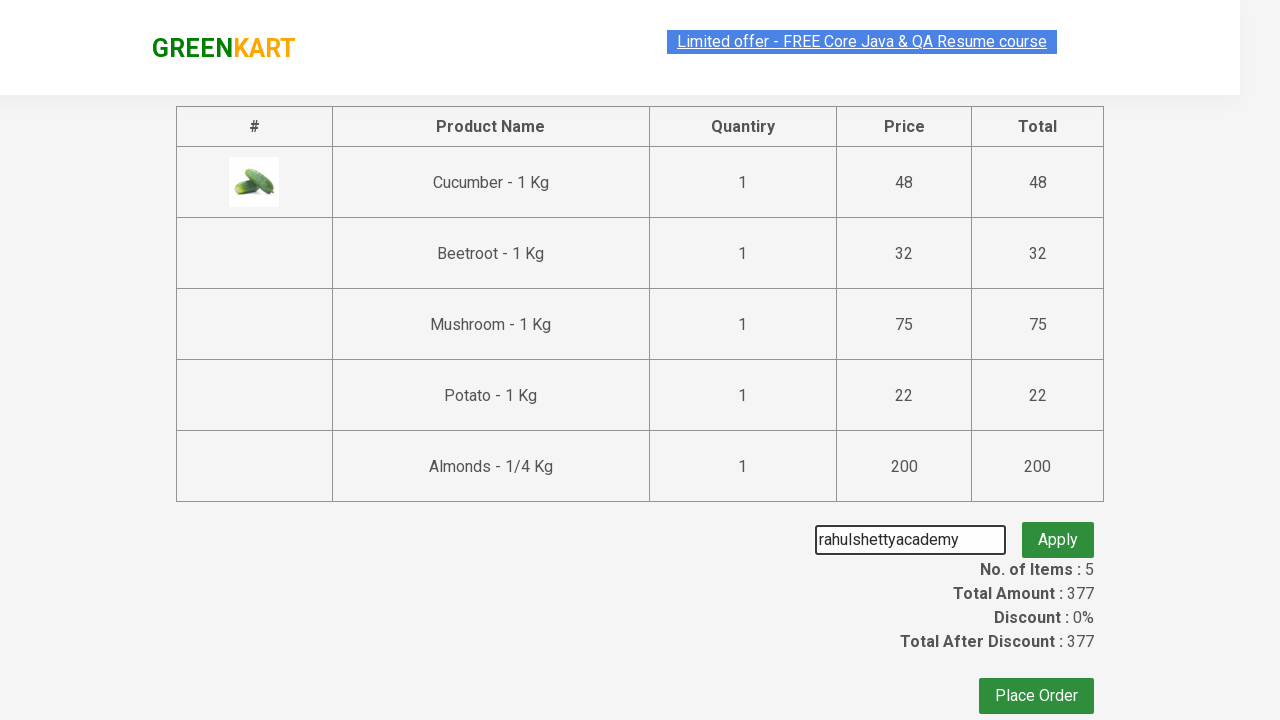

Clicked Apply Promo button at (1058, 530) on button.promoBtn
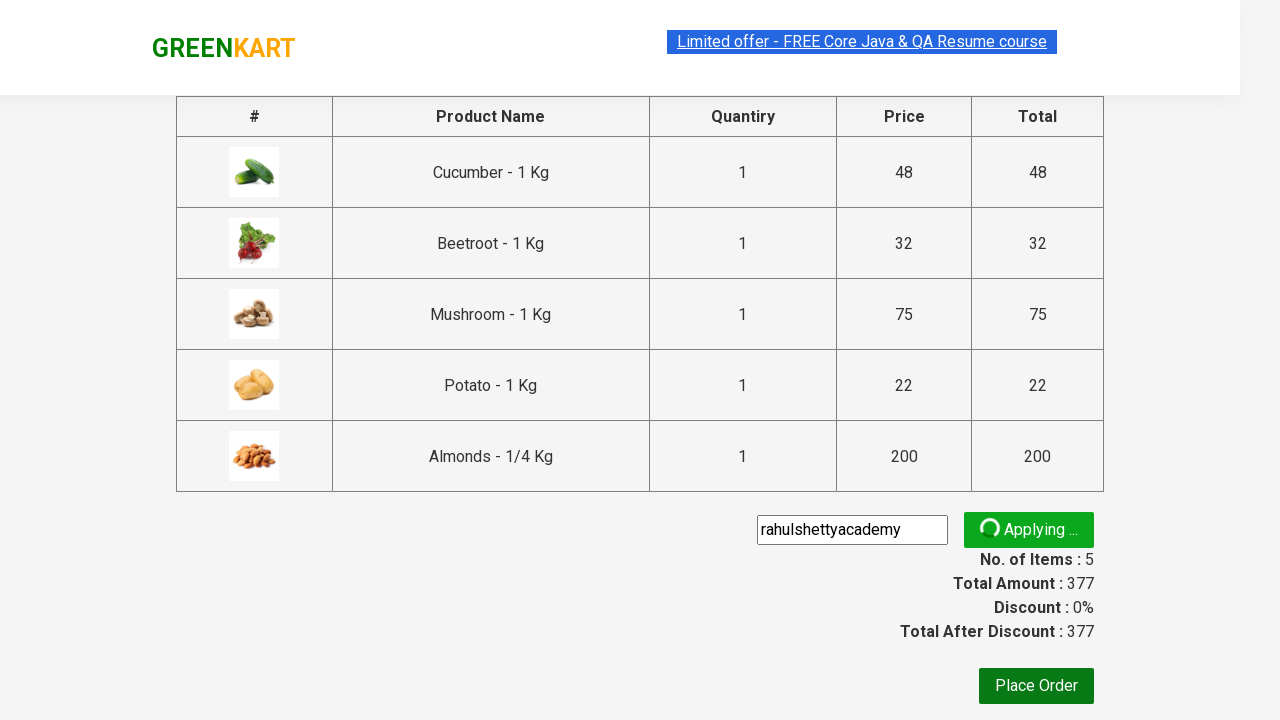

Waited for promo code confirmation message to appear
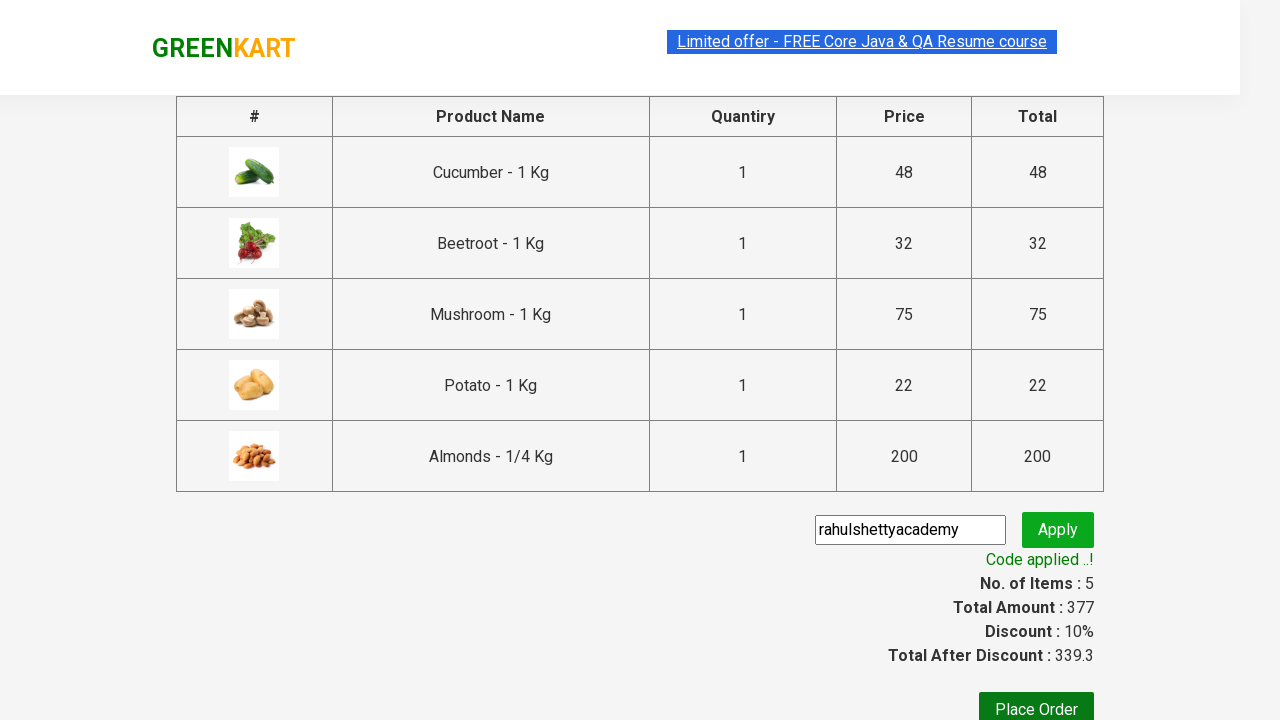

Clicked Place Order button at (1036, 702) on button:text('Place Order')
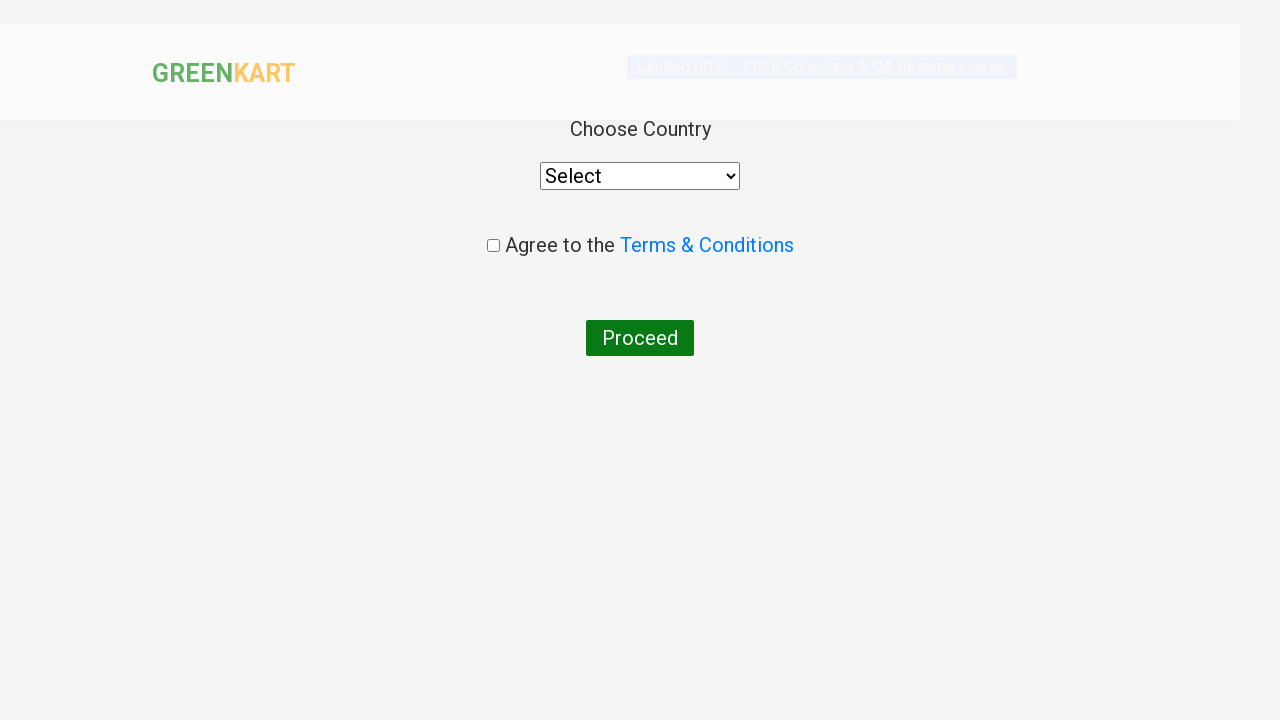

Selected delivery location from country dropdown at index 5 on select[style='width: 200px;']
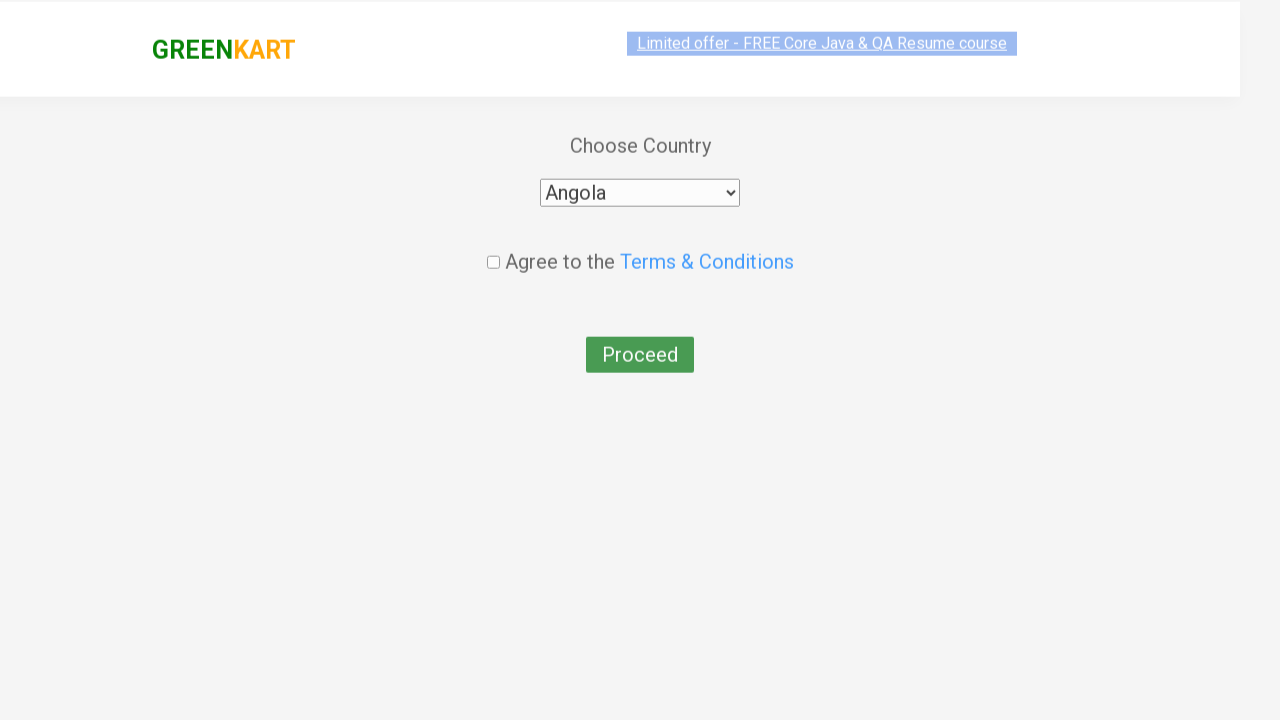

Clicked terms and conditions checkbox at (493, 246) on input[type='checkbox']
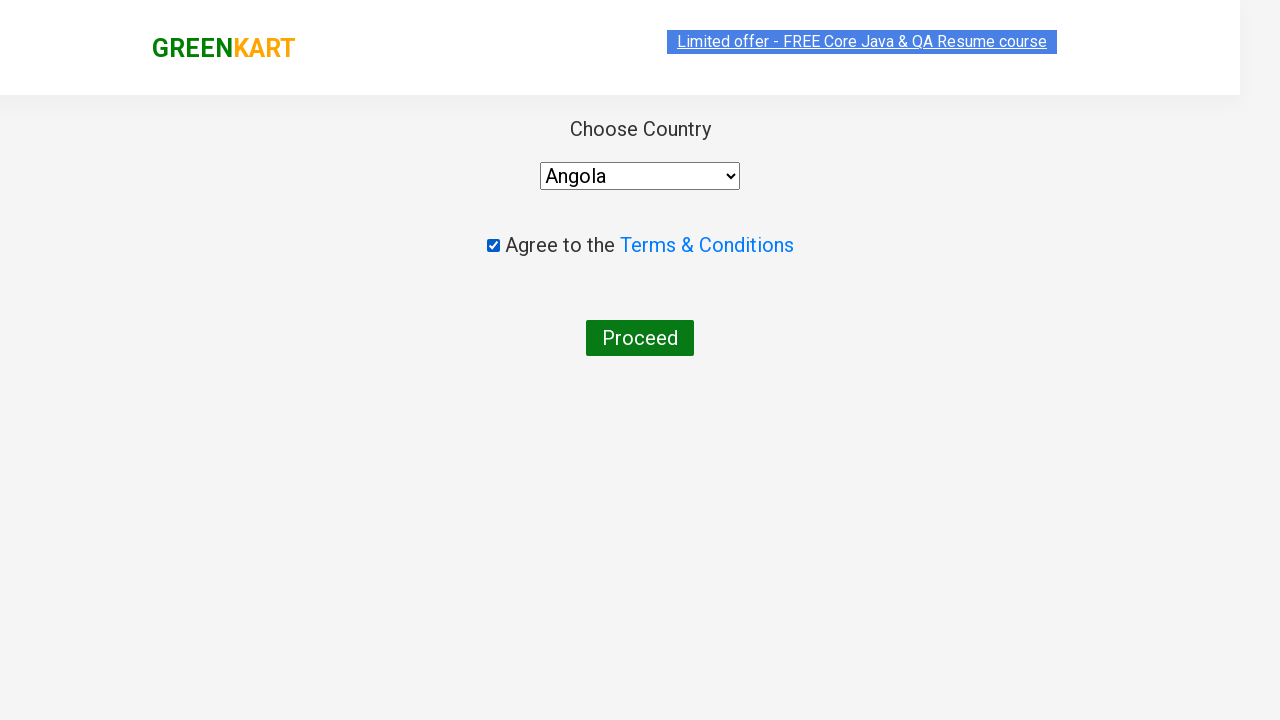

Clicked Proceed button to complete the order at (640, 338) on button:has-text('Proceed')
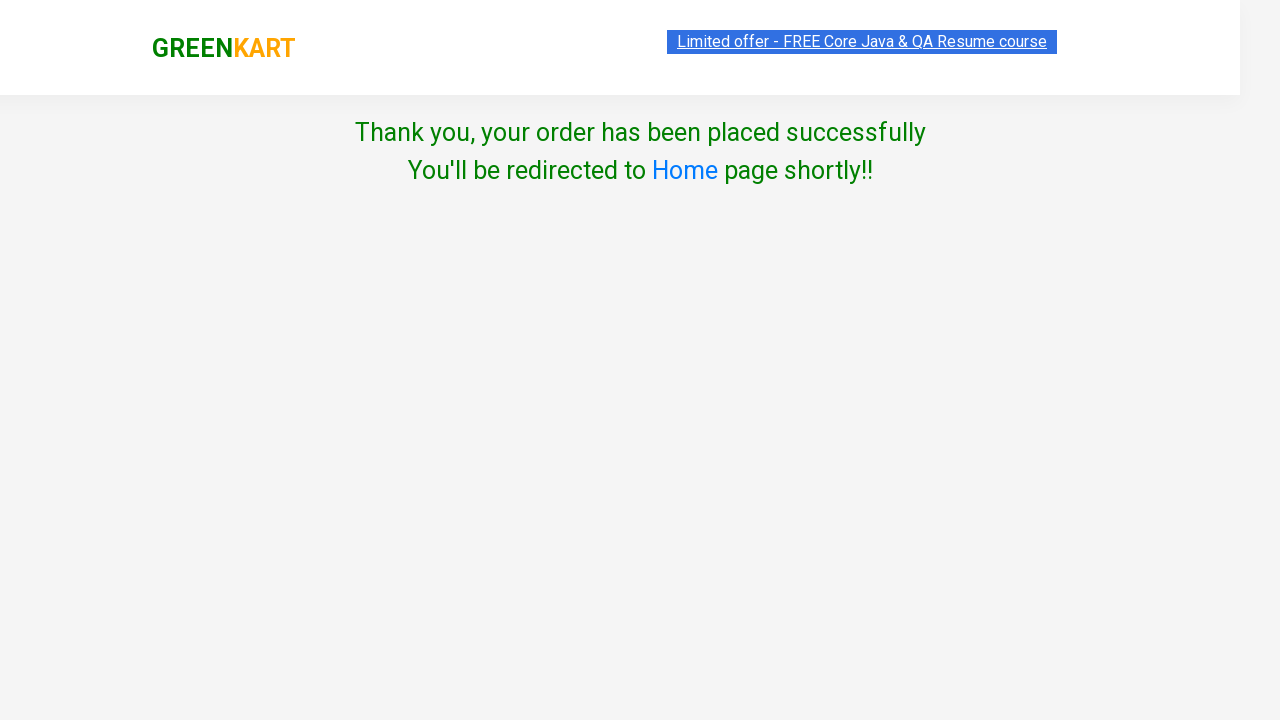

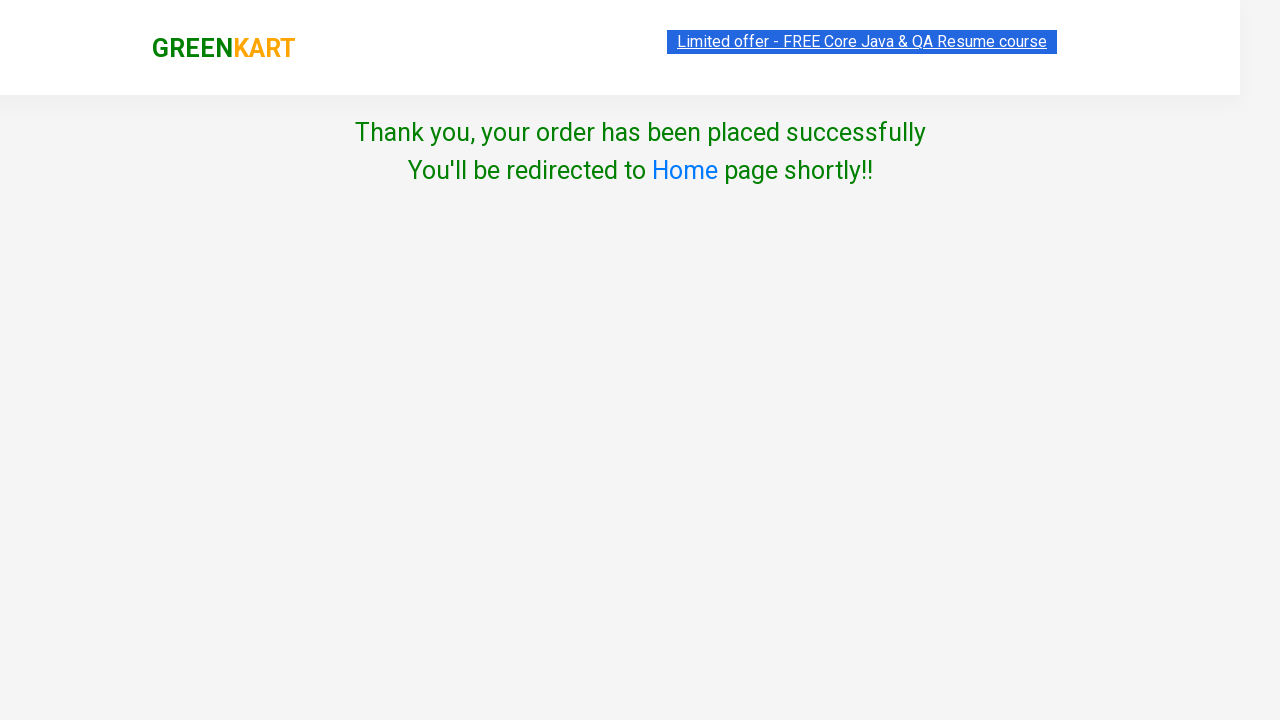